Navigates to a JavaScript-rendered product page and waits for product items to load dynamically

Starting URL: https://www.scrapingcourse.com/javascript-rendering

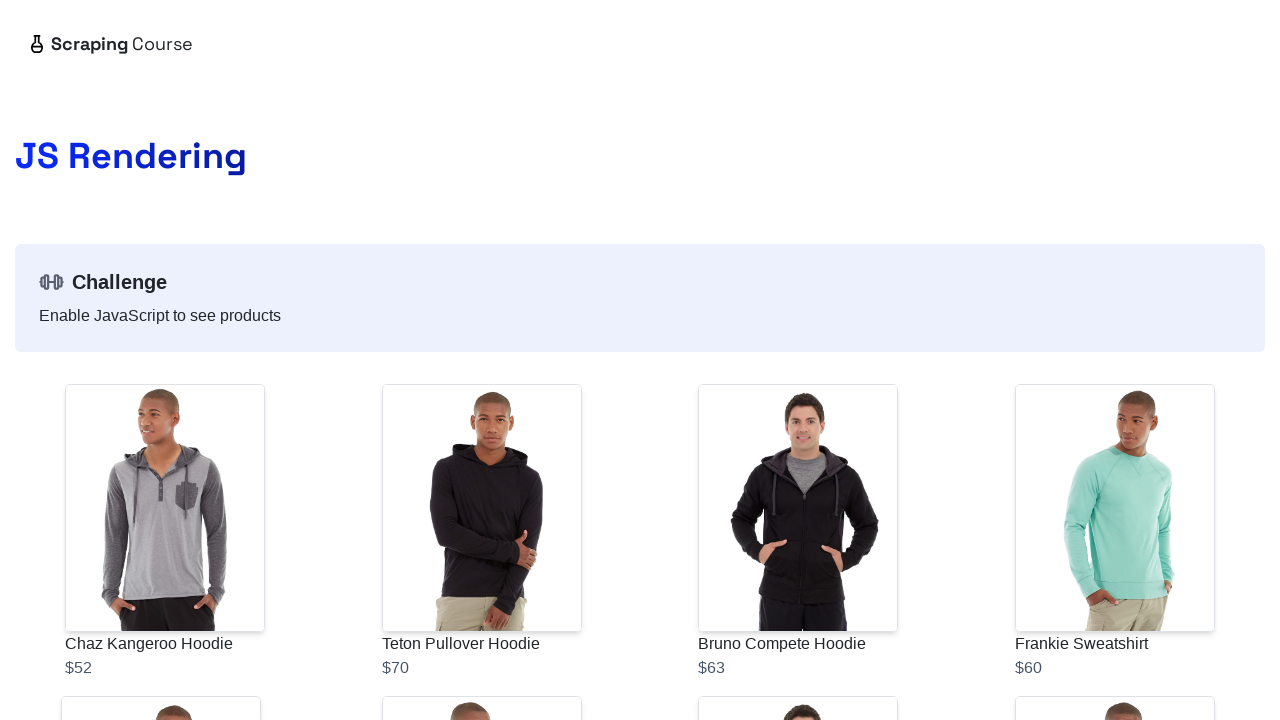

Navigated to JavaScript-rendered product page
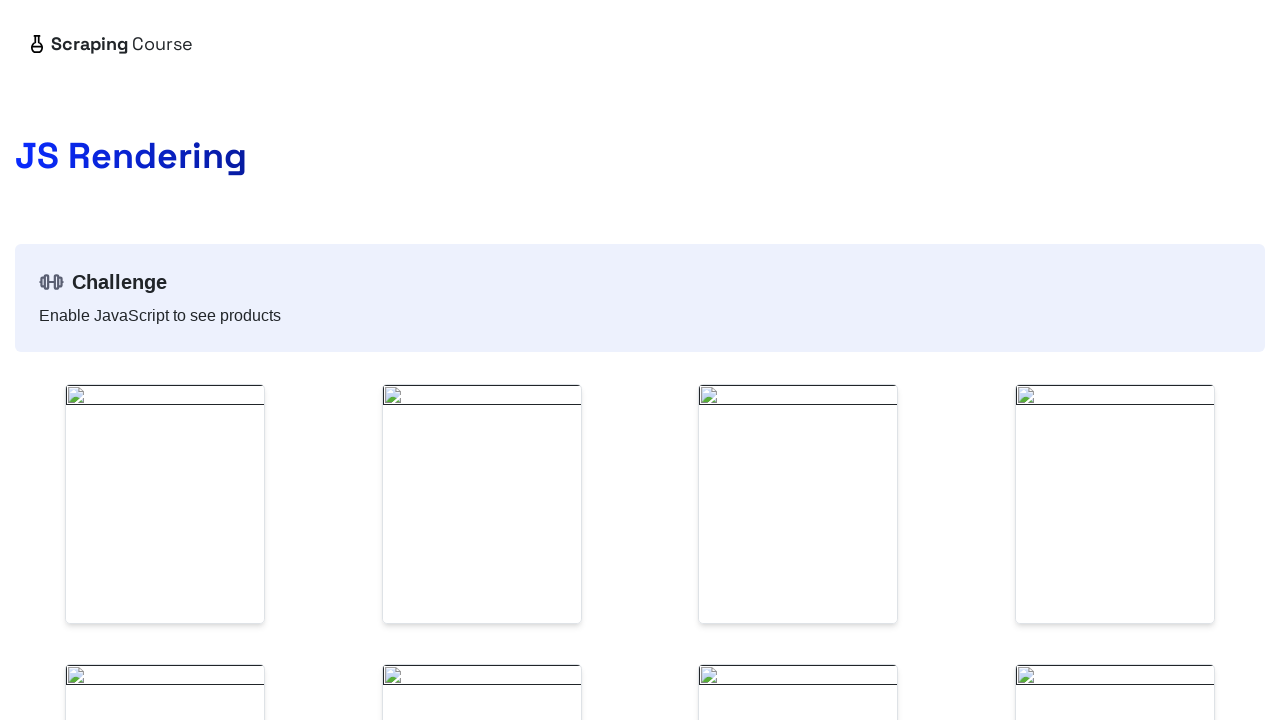

Product items loaded and became visible
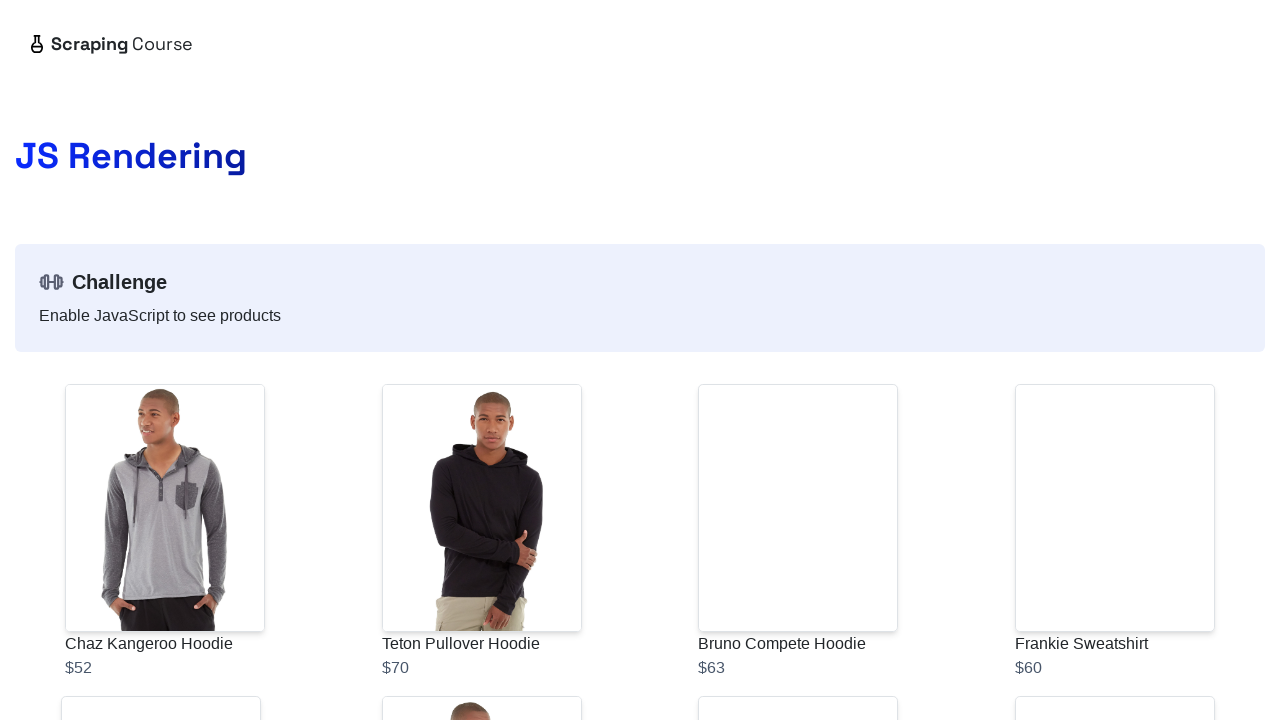

Product name elements are present
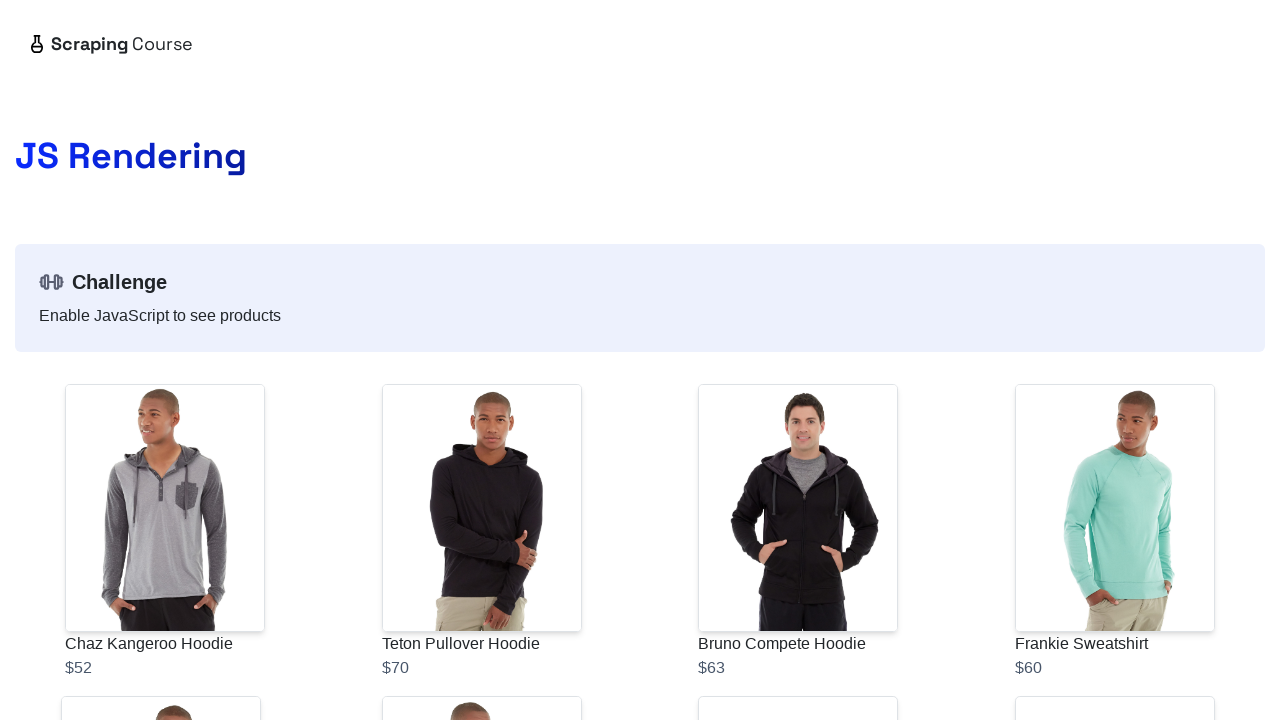

Product price elements are present
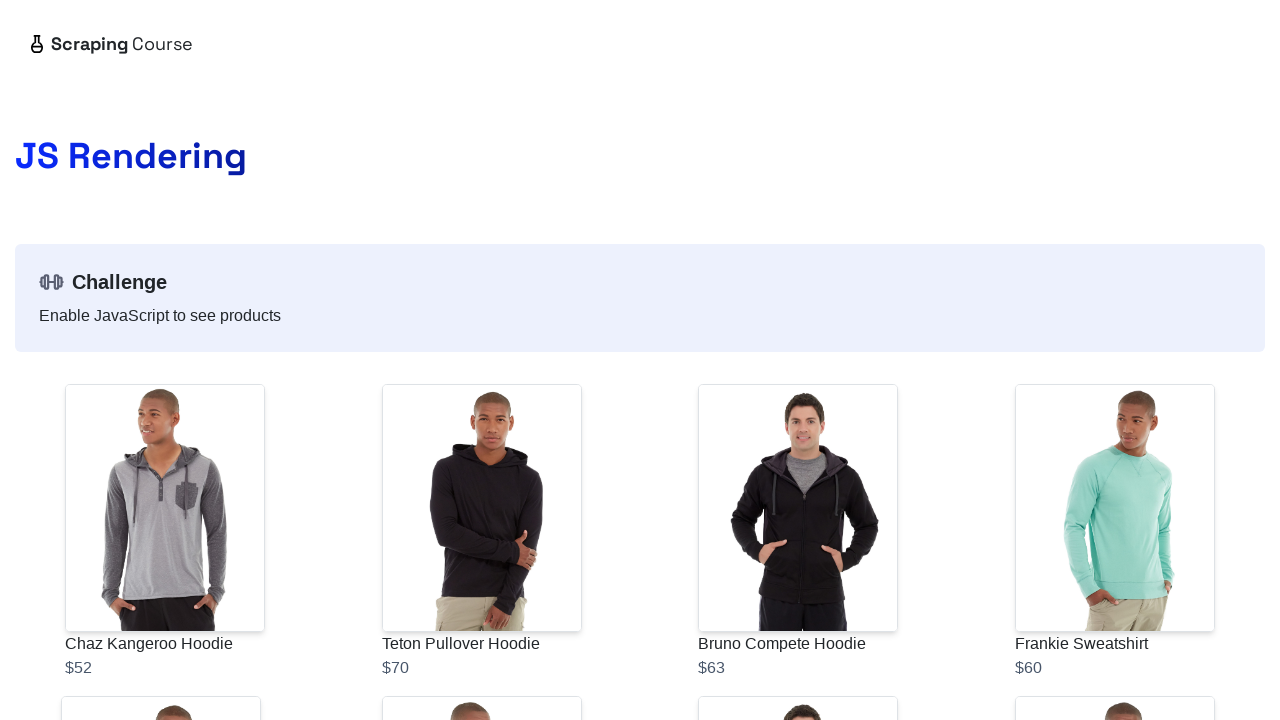

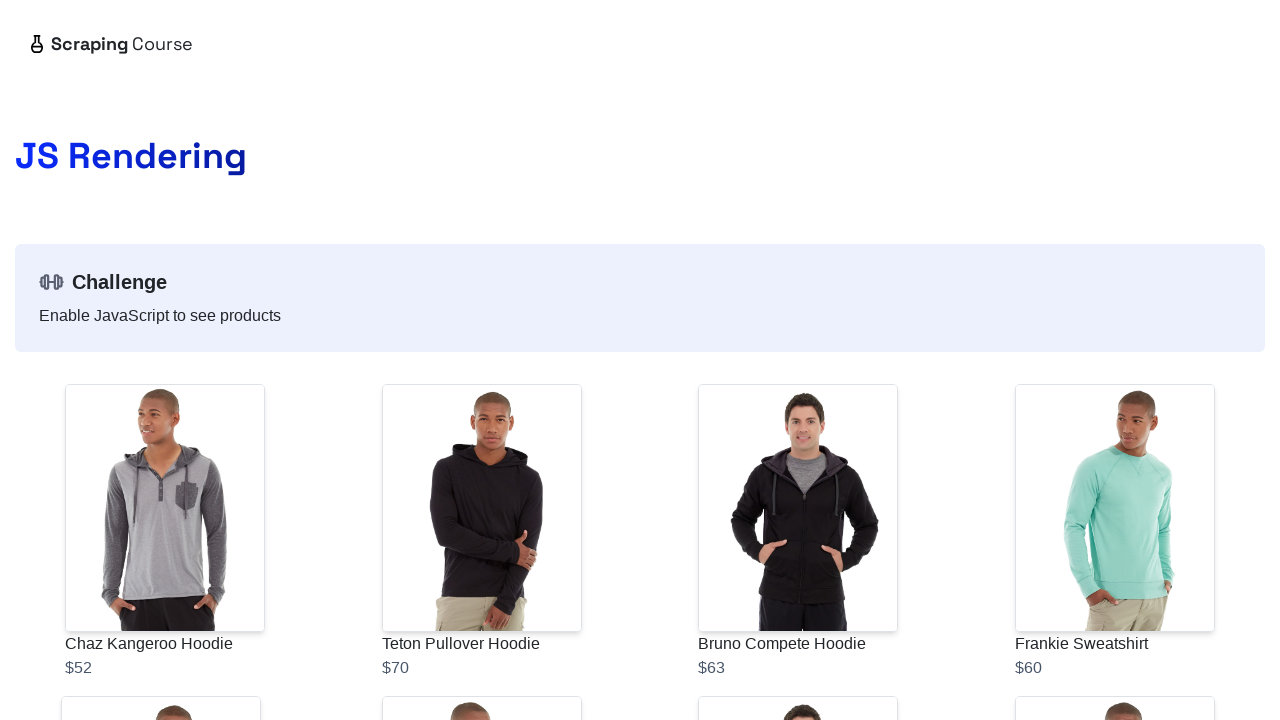